Navigates to MakeMyTrip website, dismisses initial overlay with a click action, and performs page scrolling down and up

Starting URL: https://www.makemytrip.com

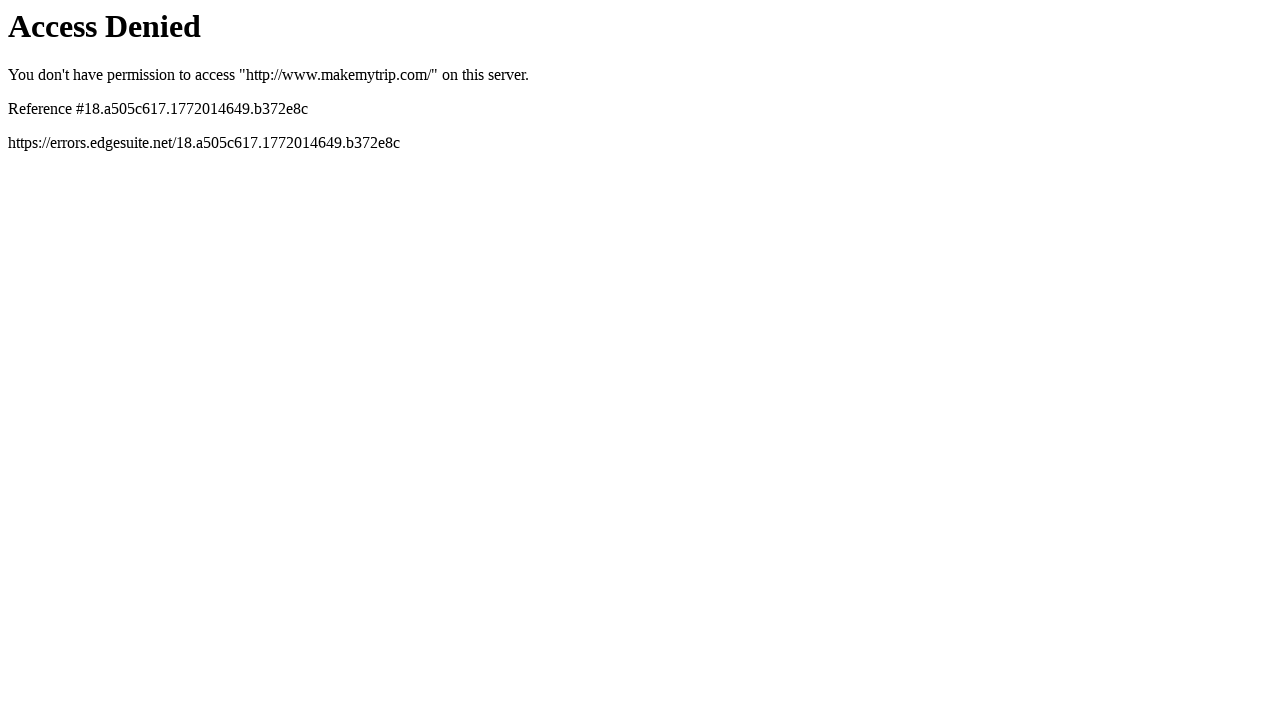

Navigated to MakeMyTrip website
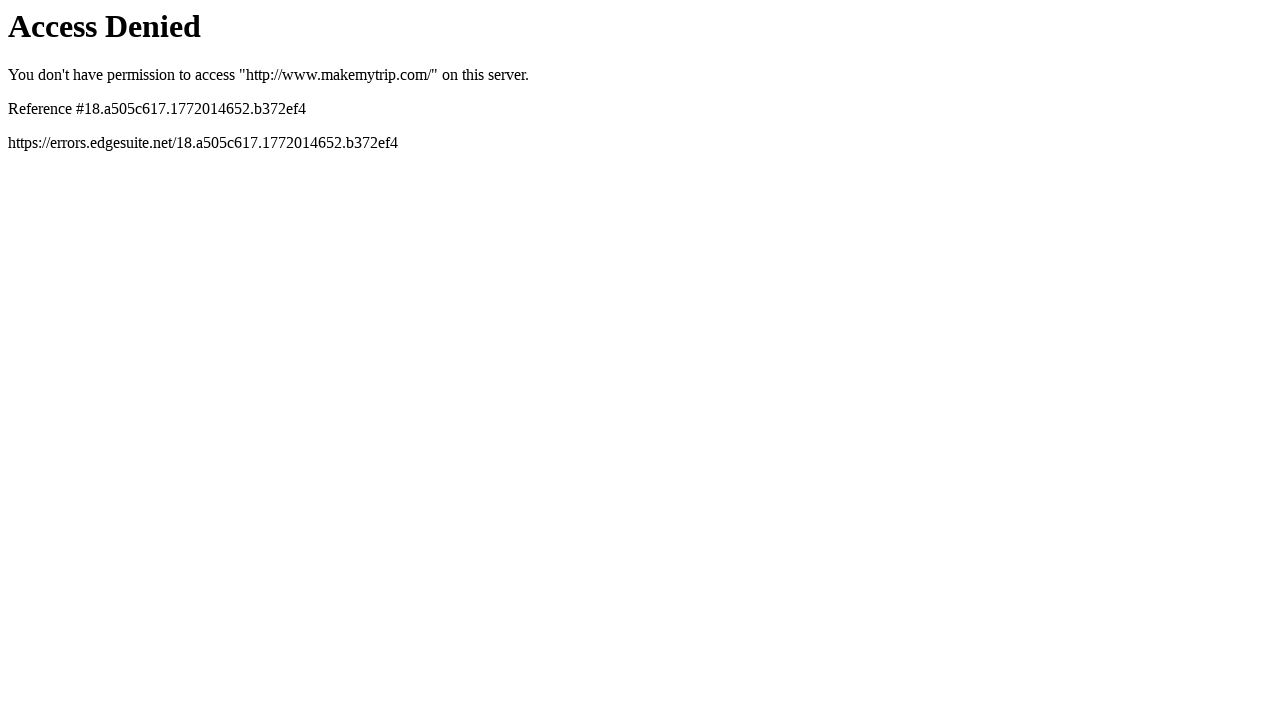

Dismissed initial overlay by clicking on page at (640, 356) on body
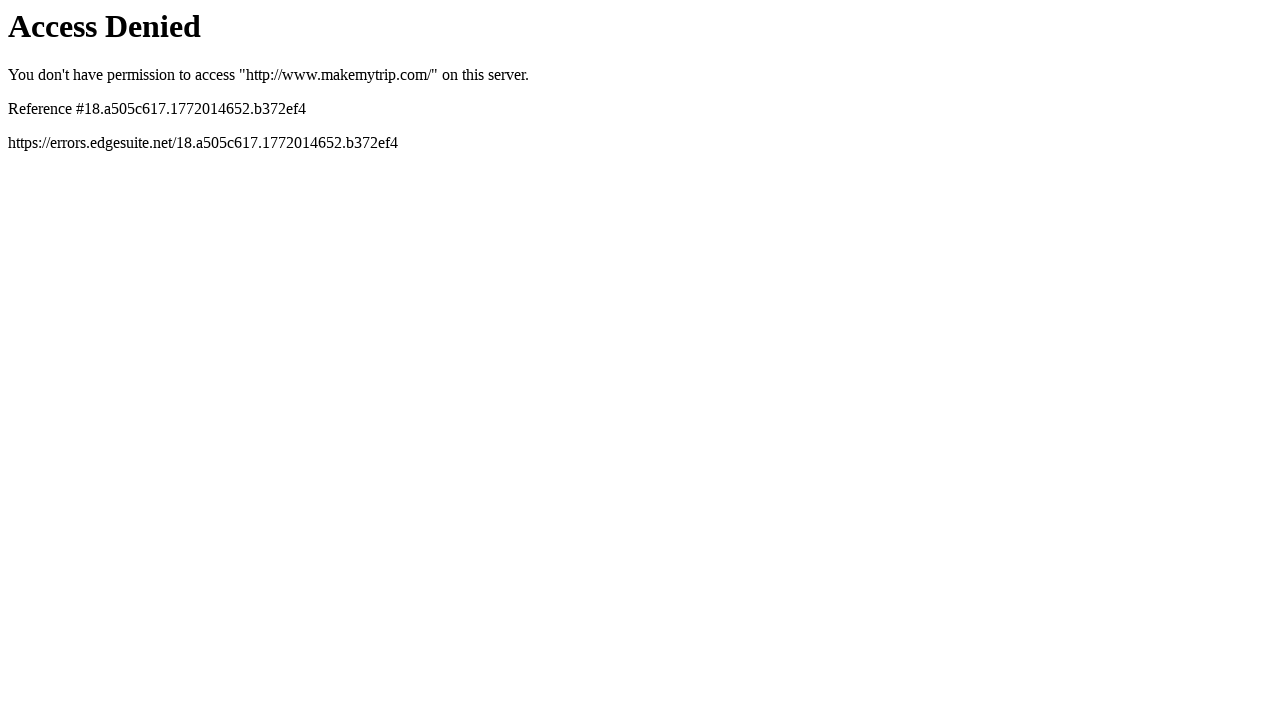

Scrolled down the page by 500 pixels
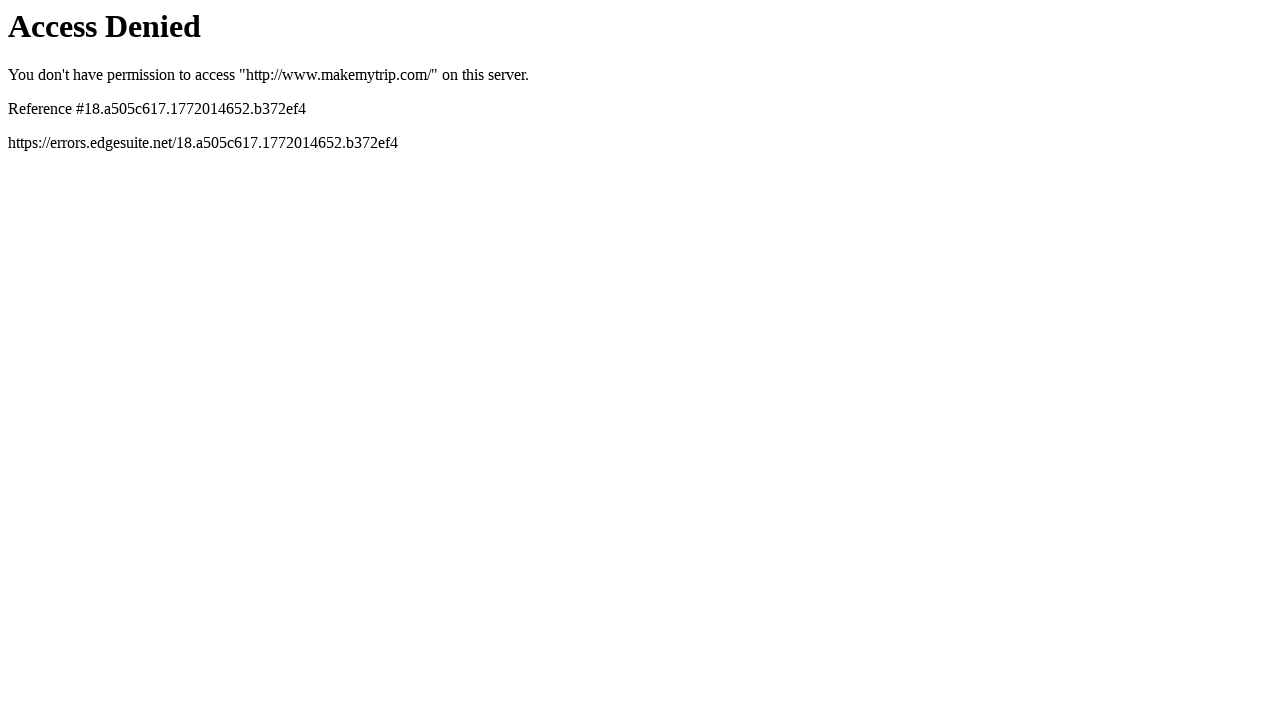

Waited 2 seconds for scroll effect
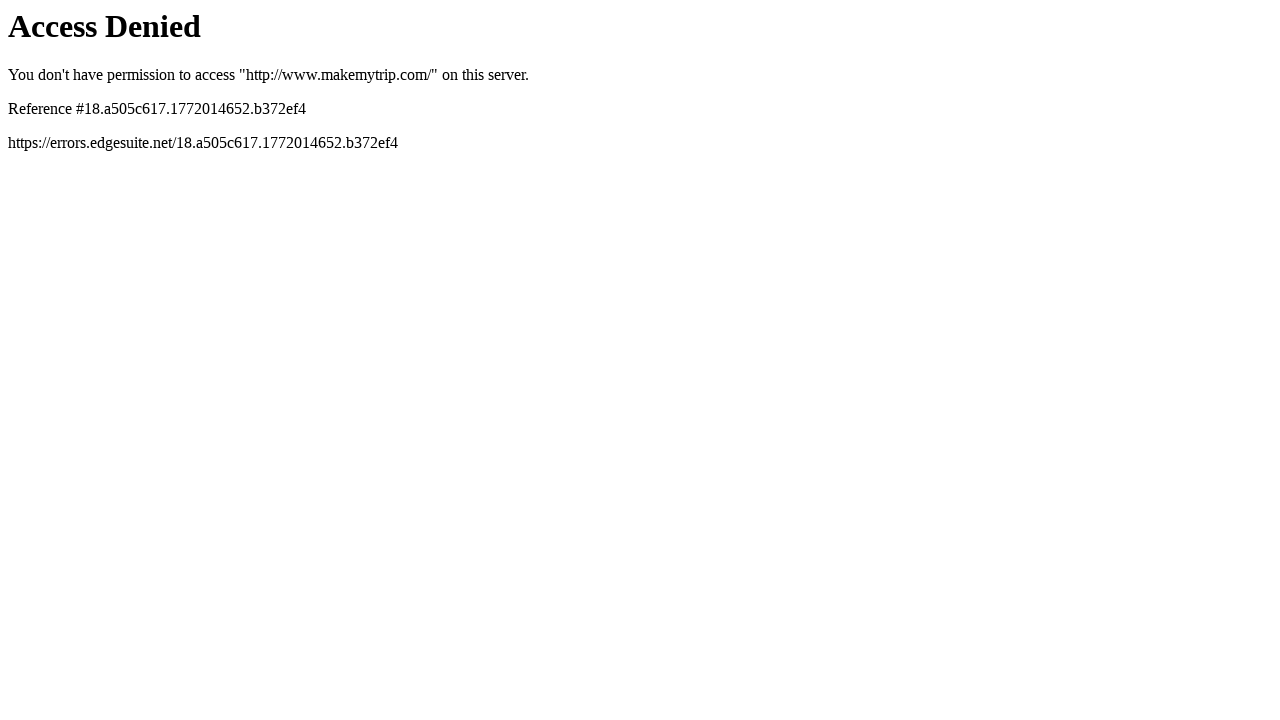

Scrolled back up the page by 500 pixels
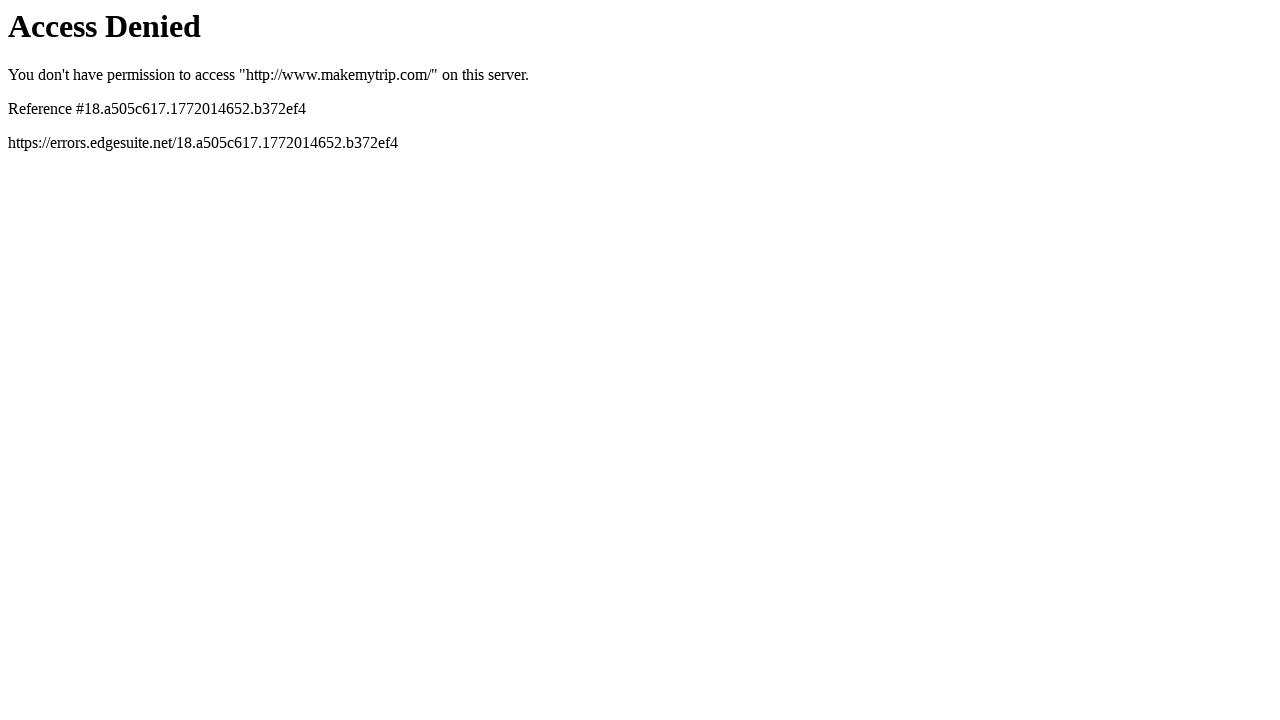

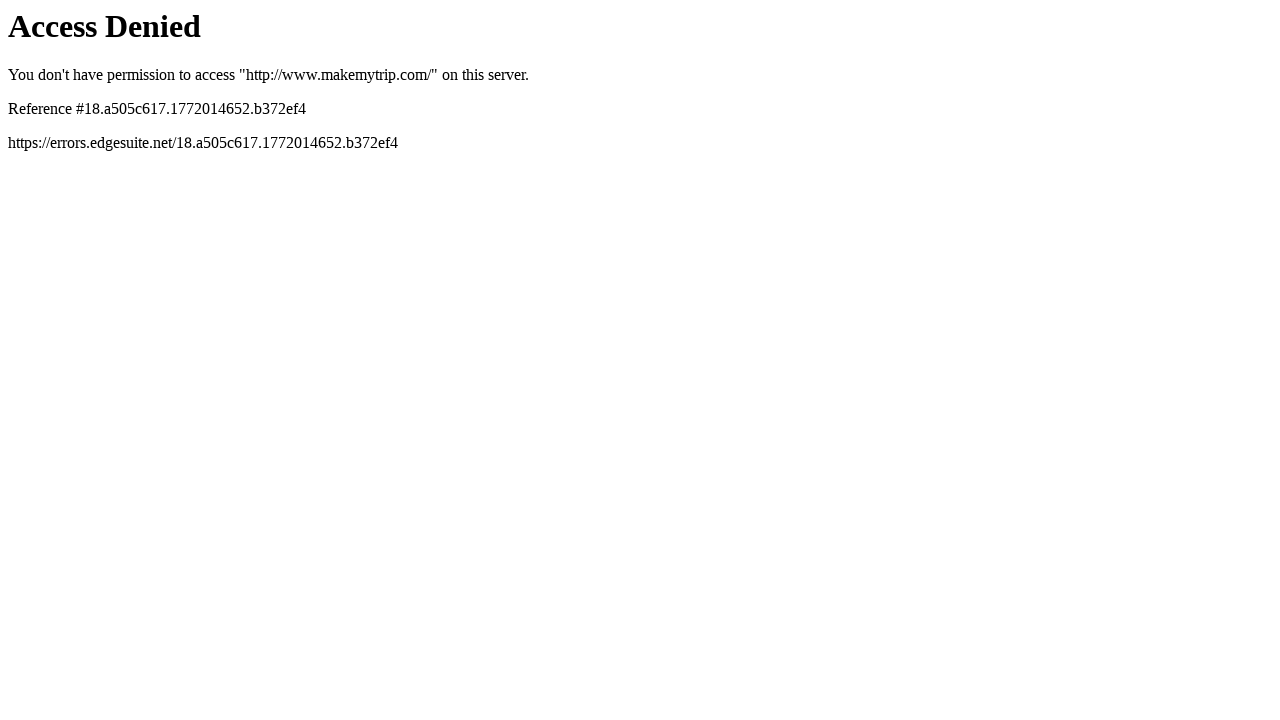